Tests Shadow DOM interaction by locating a search input inside a shadow root of a book-app custom element and typing a search query into it.

Starting URL: https://books-pwakit.appspot.com/

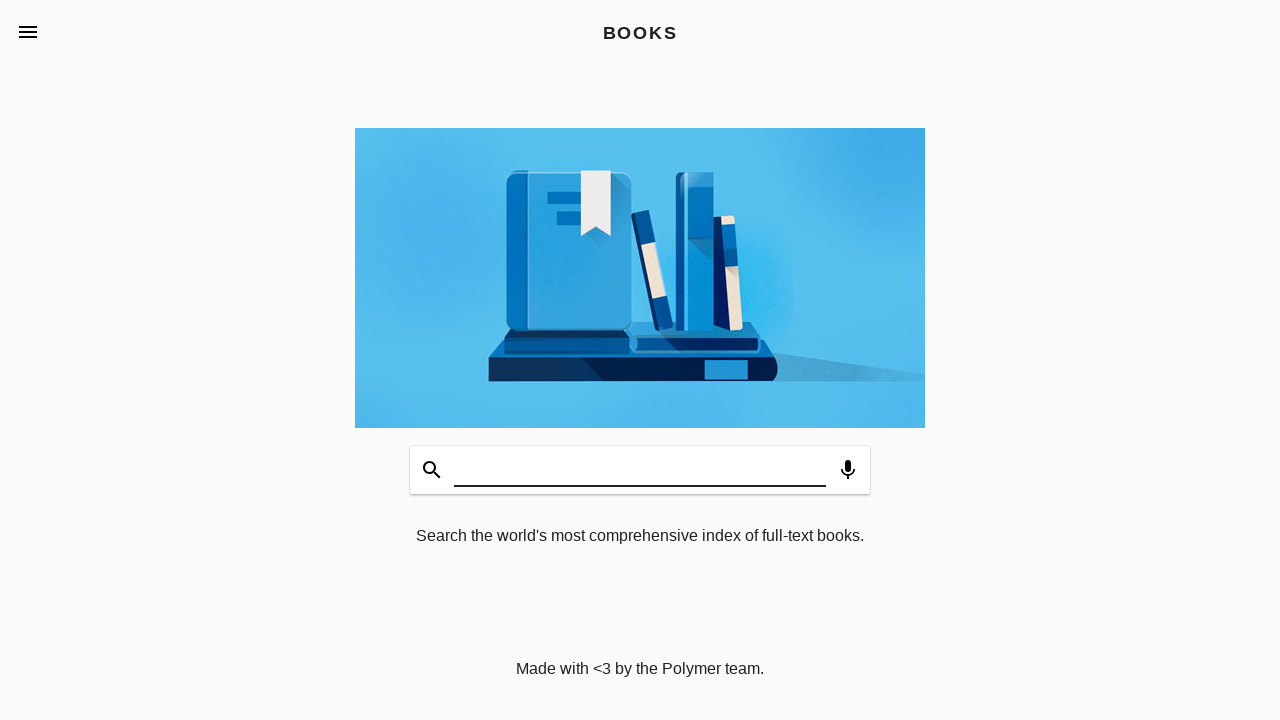

Waited for book-app element with apptitle='BOOKS' to be available
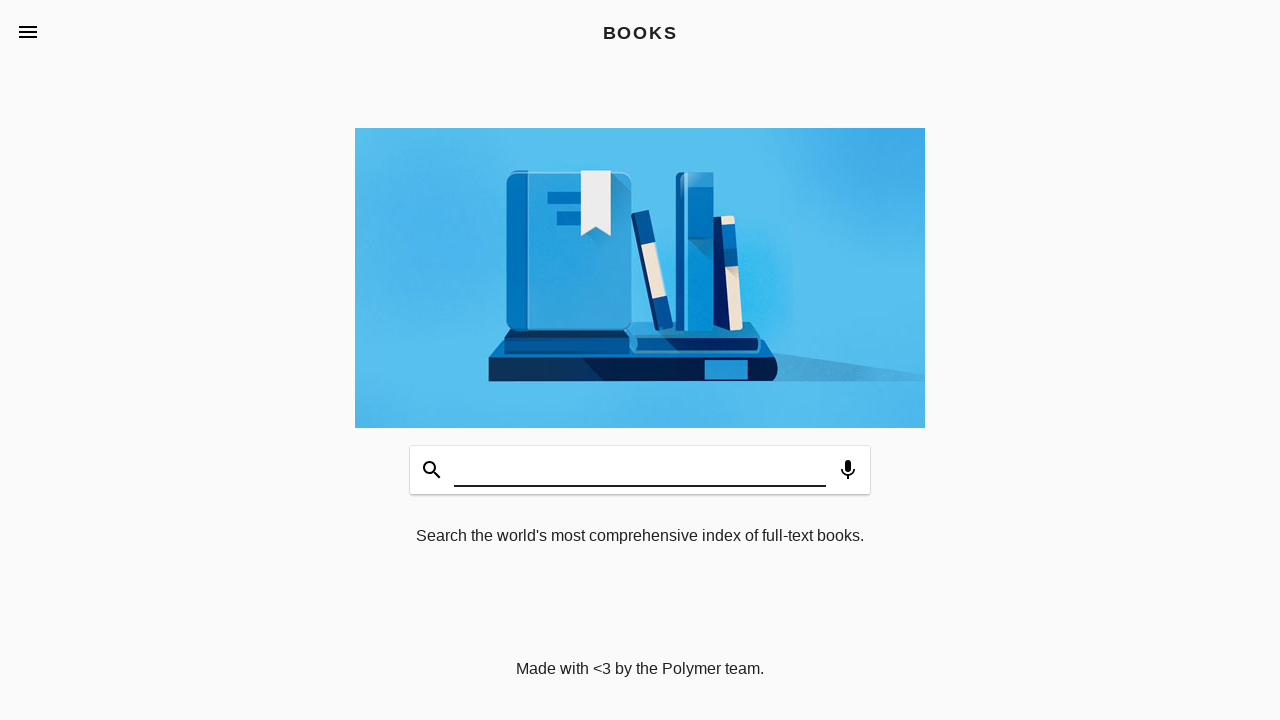

Filled search input inside Shadow DOM with 'Welcome' on book-app[apptitle='BOOKS'] >> #input
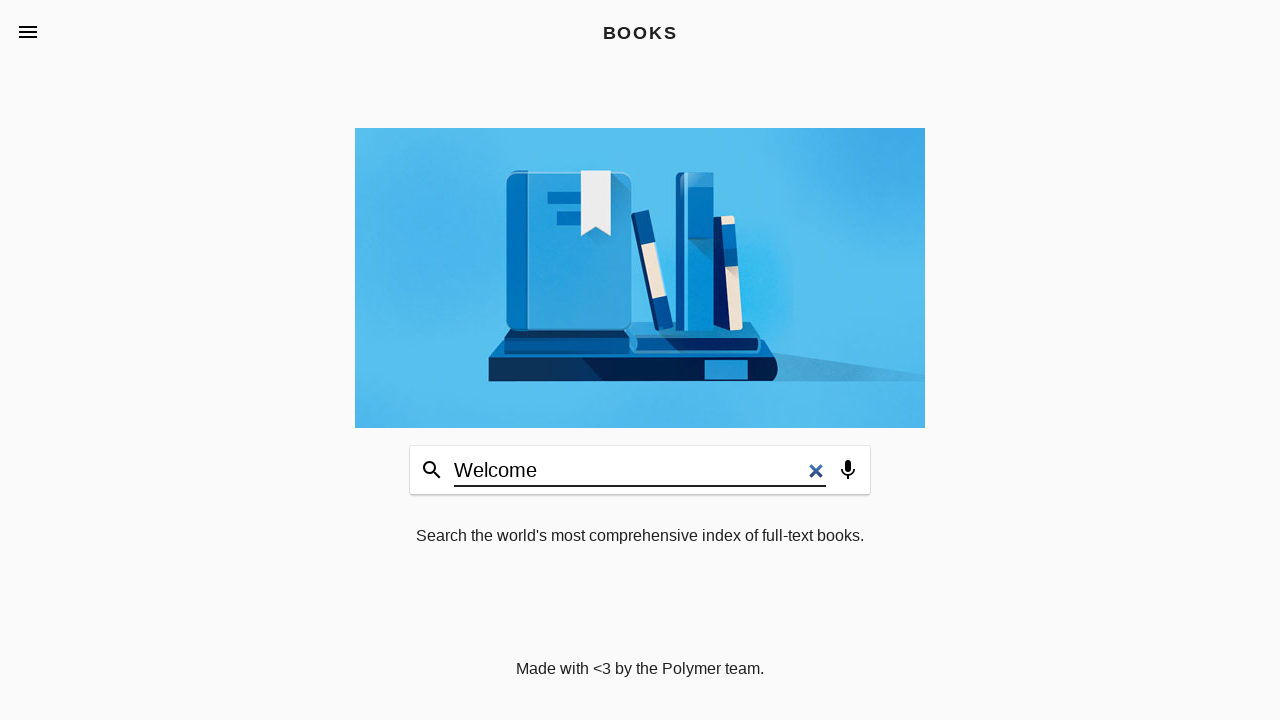

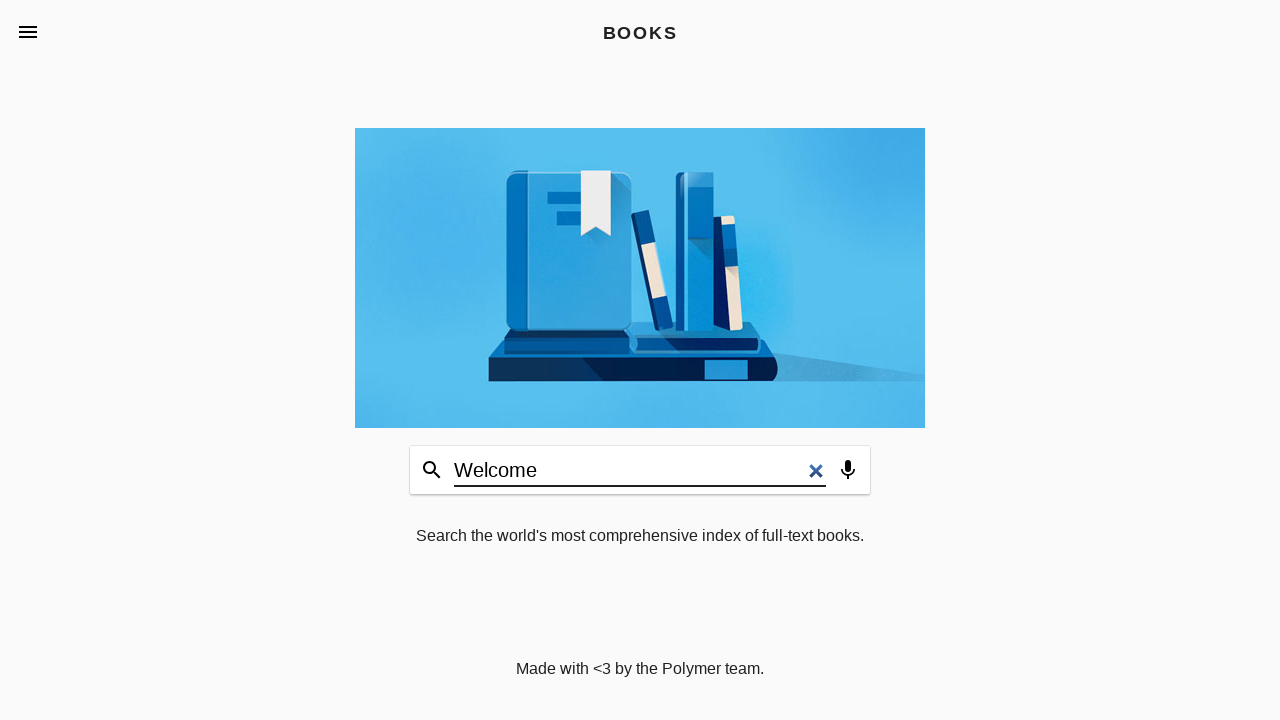